Tests handling JavaScript alerts by clicking a button that triggers an alert, accepting the alert popup, and verifying the result message is displayed correctly on the page.

Starting URL: http://the-internet.herokuapp.com/javascript_alerts

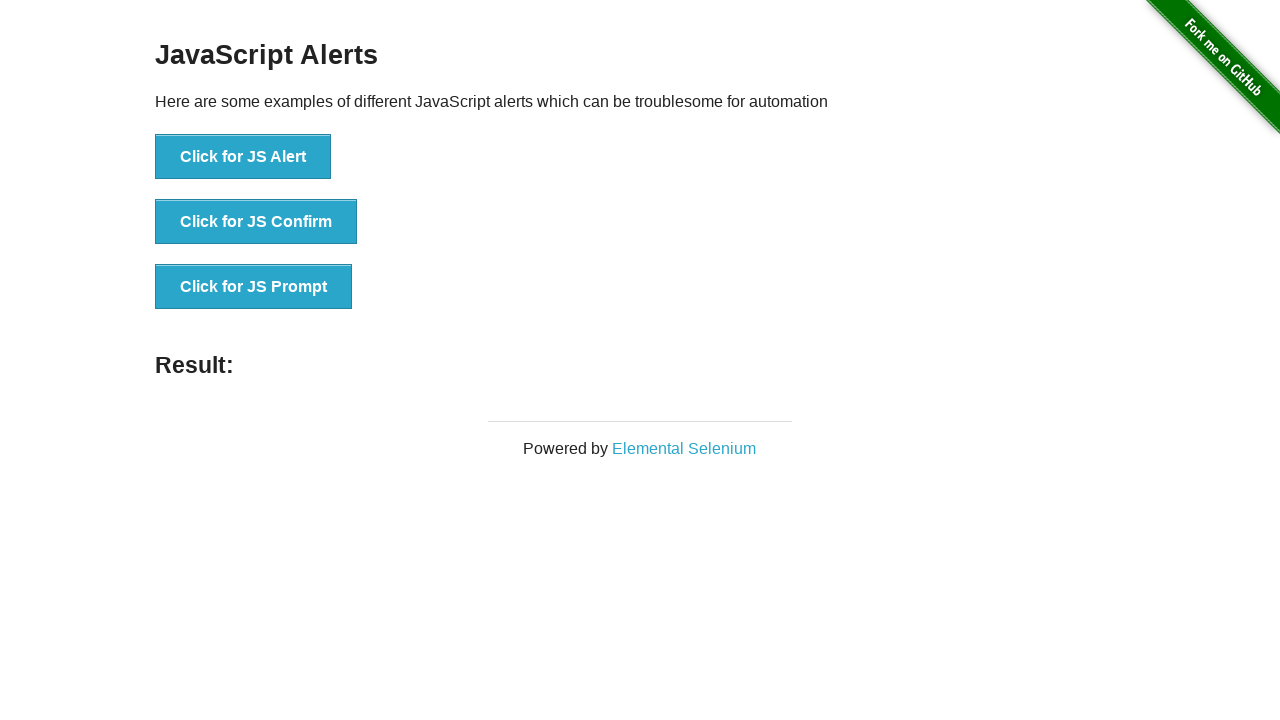

Clicked the first button to trigger JavaScript alert at (243, 157) on ul > li:nth-child(1) > button
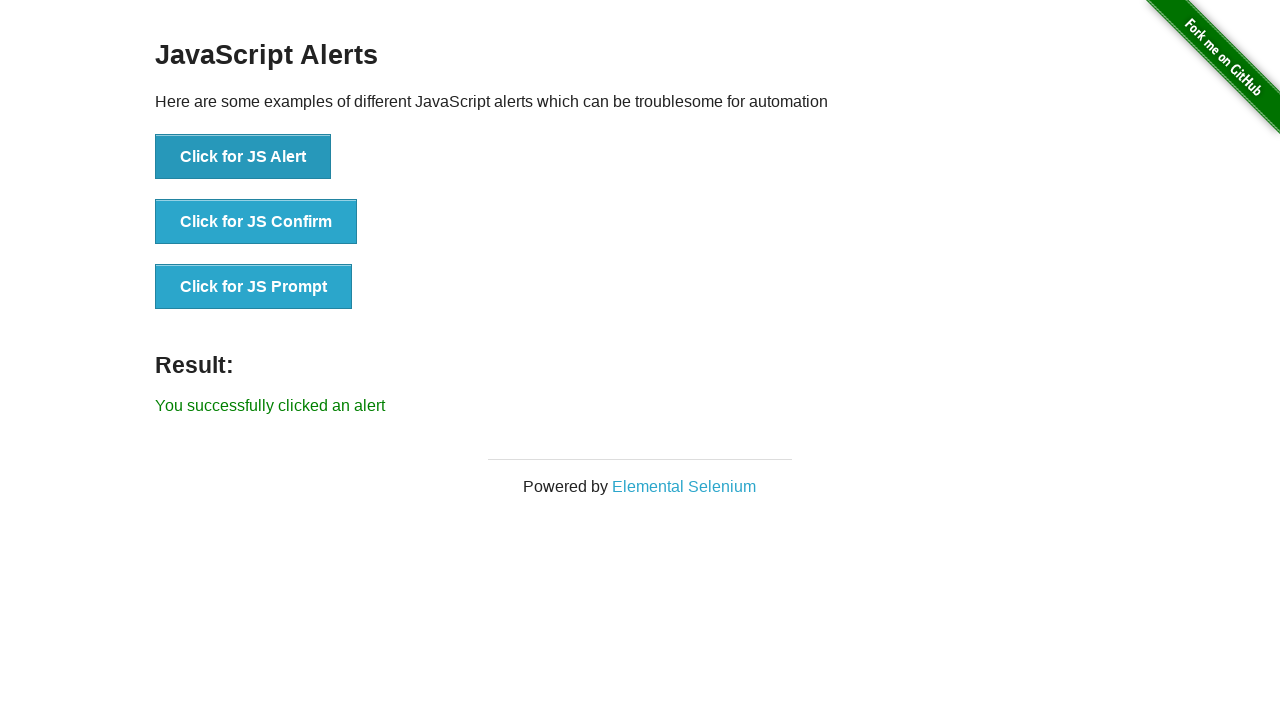

Set up dialog handler to accept alerts
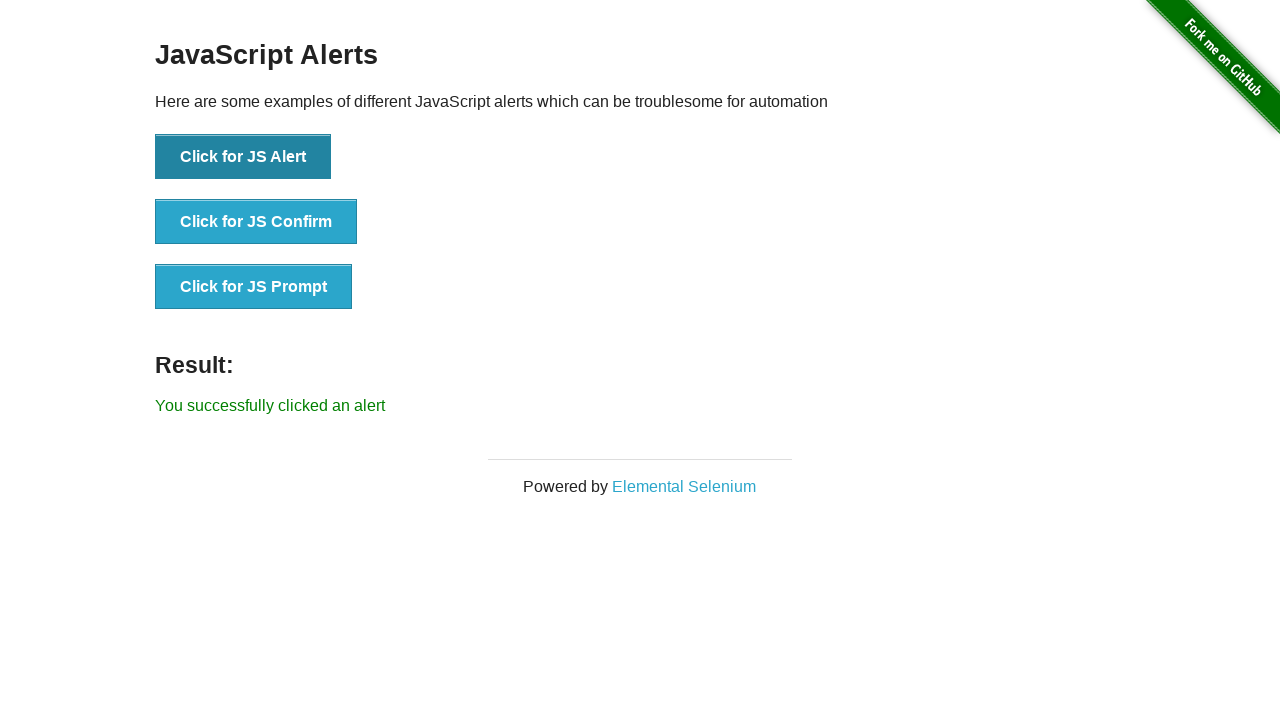

Result message element appeared on the page
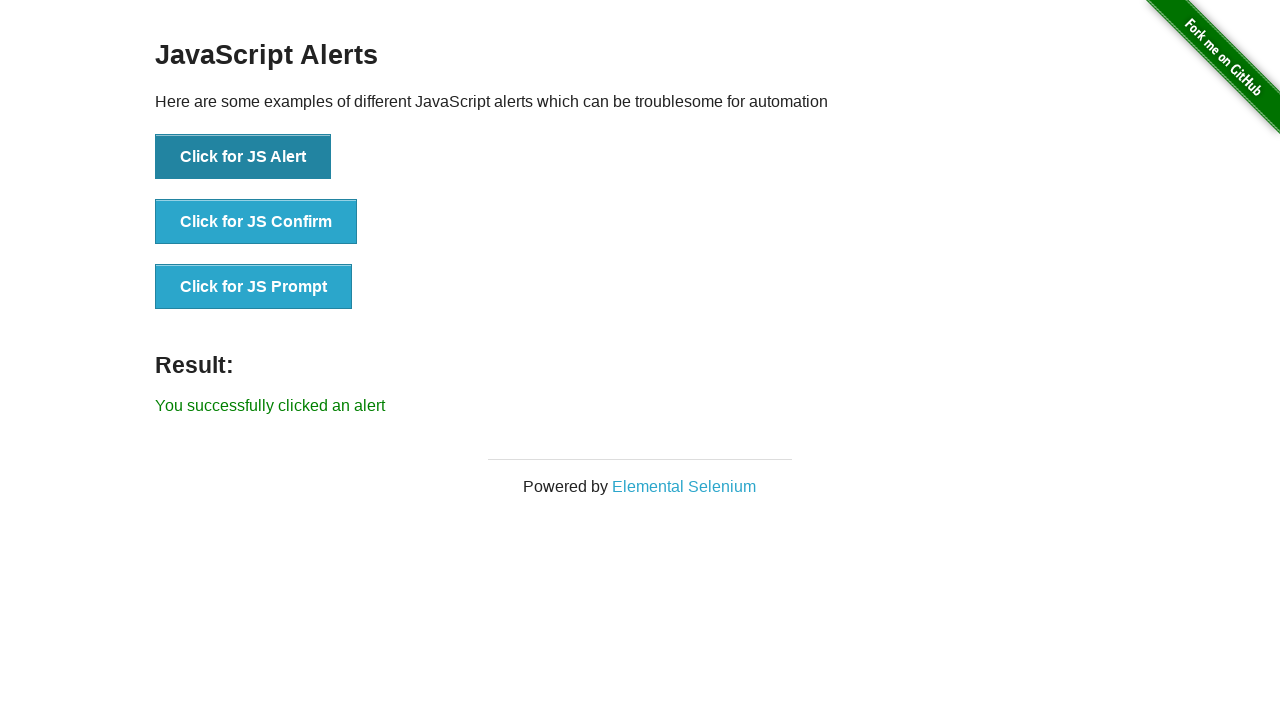

Retrieved result message text content
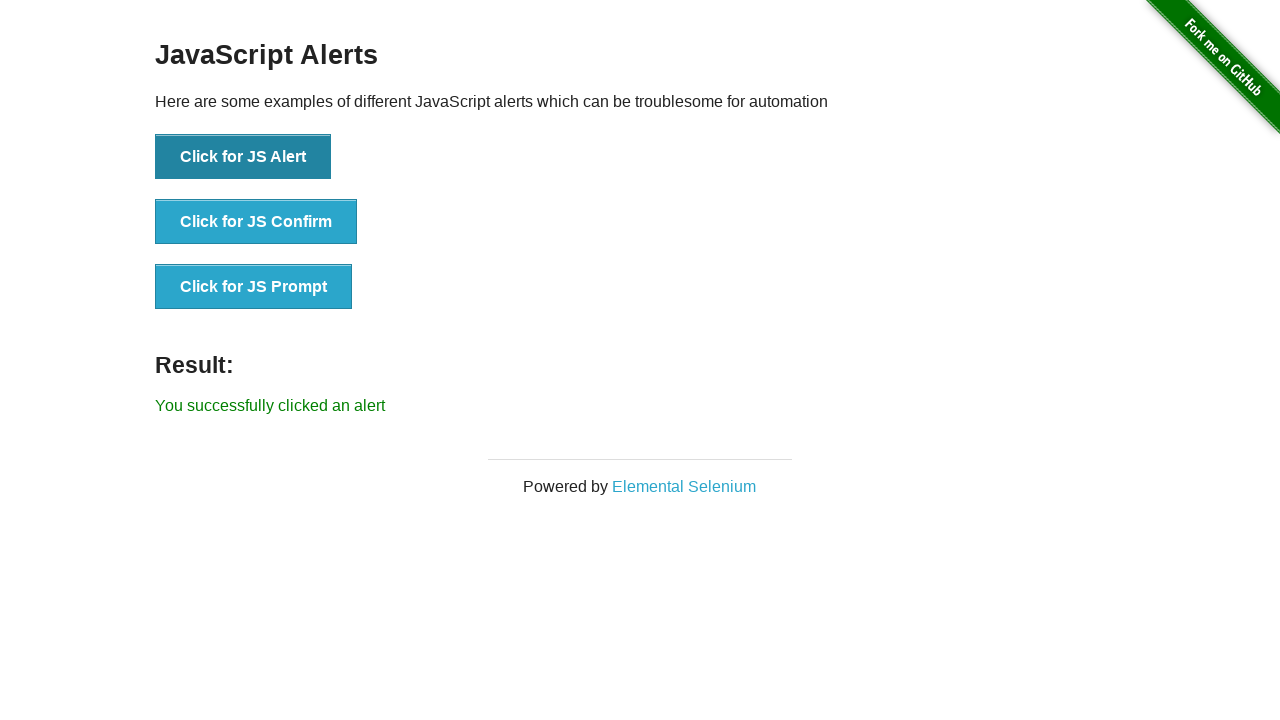

Verified result message is 'You successfully clicked an alert'
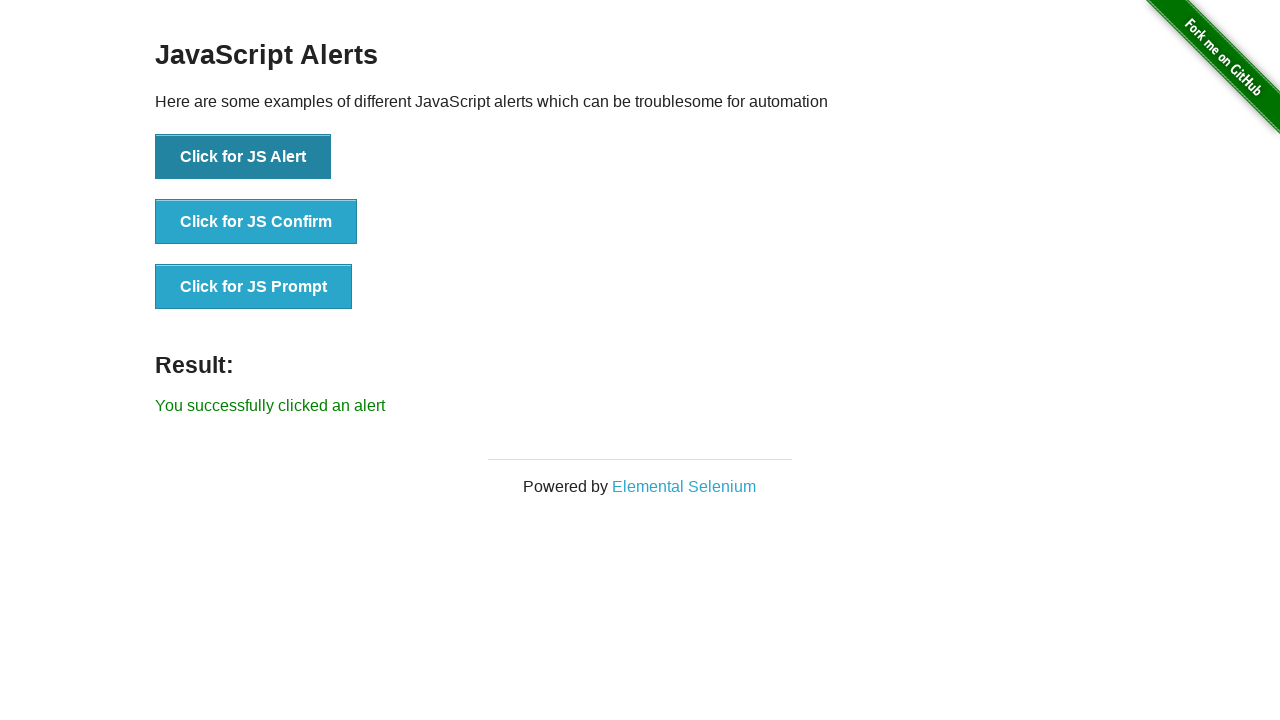

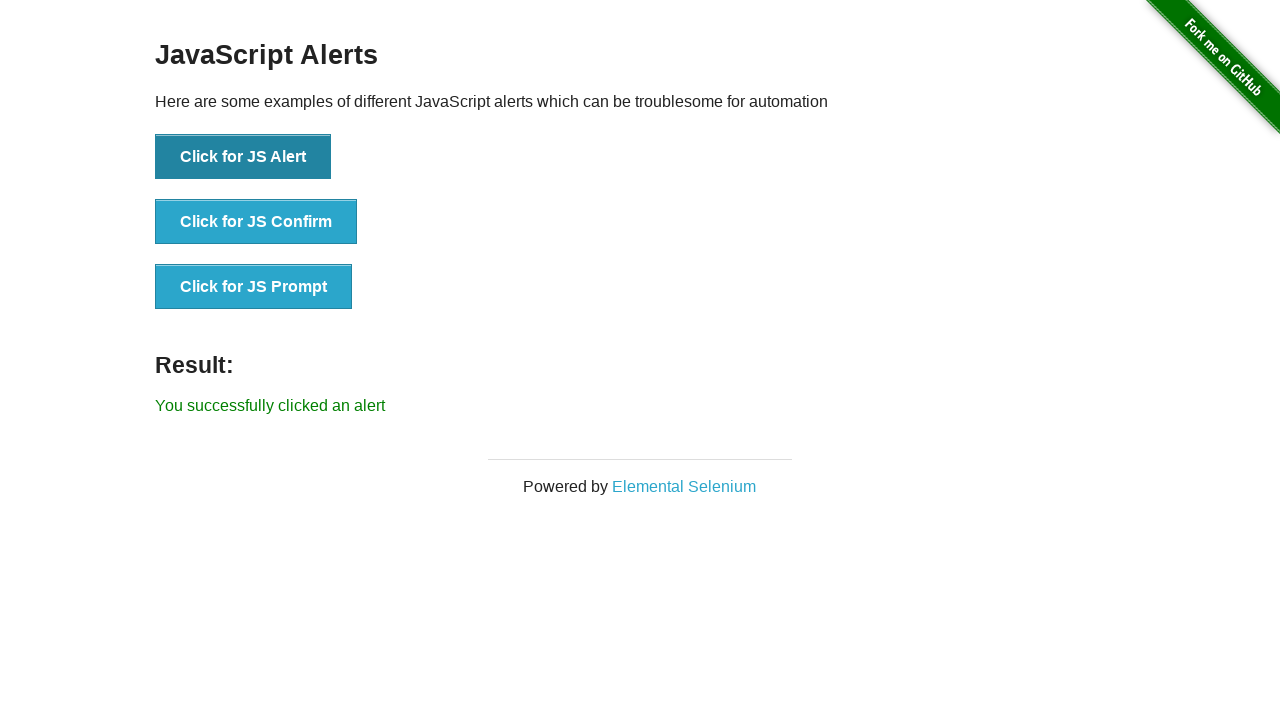